Demonstrates browser navigational commands by navigating to a page, then using back, forward, and refresh commands

Starting URL: https://opensource-demo.orangehrmlive.com/web/index.php/auth/login

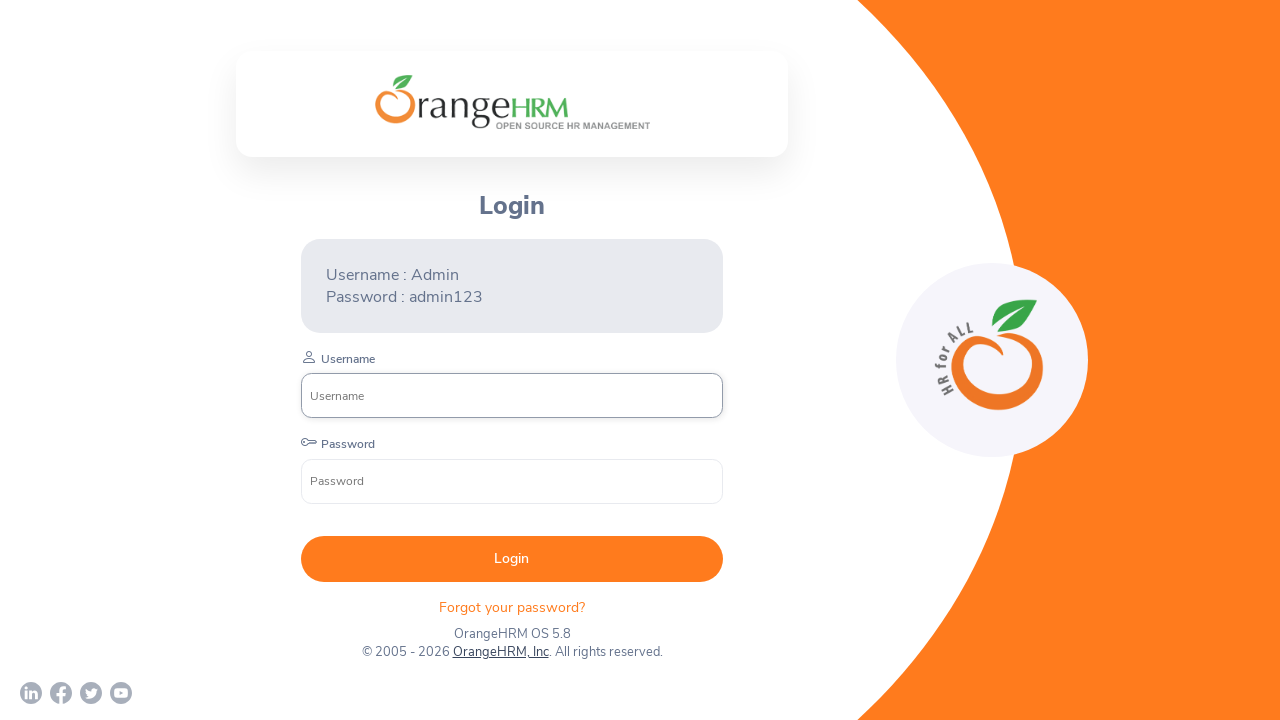

Login page loaded (domcontentloaded)
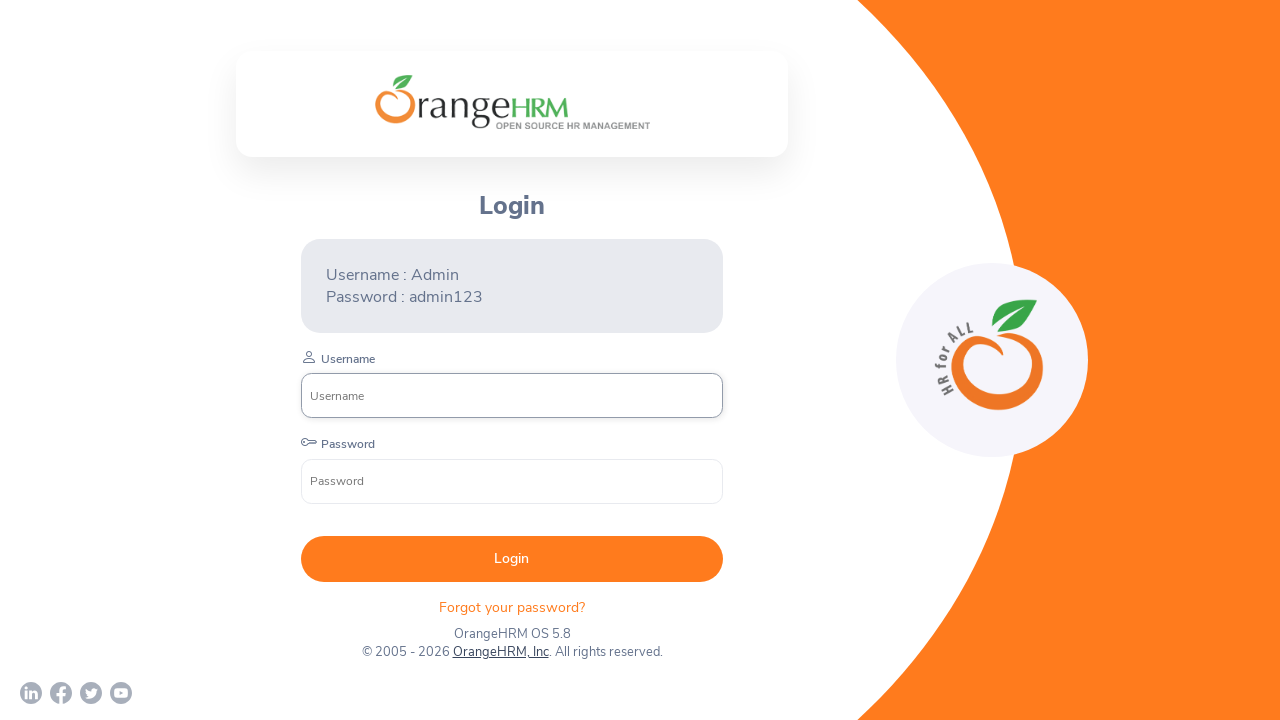

Navigated back to previous page
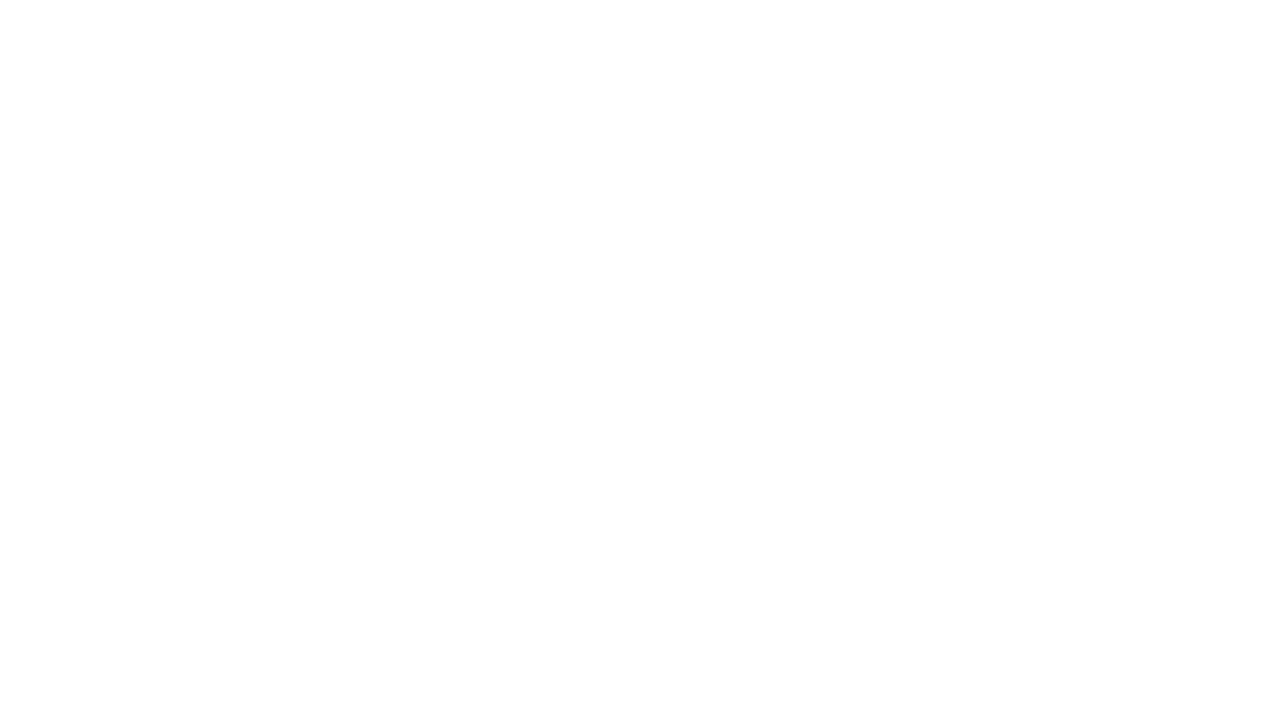

Waited 2 seconds after back navigation
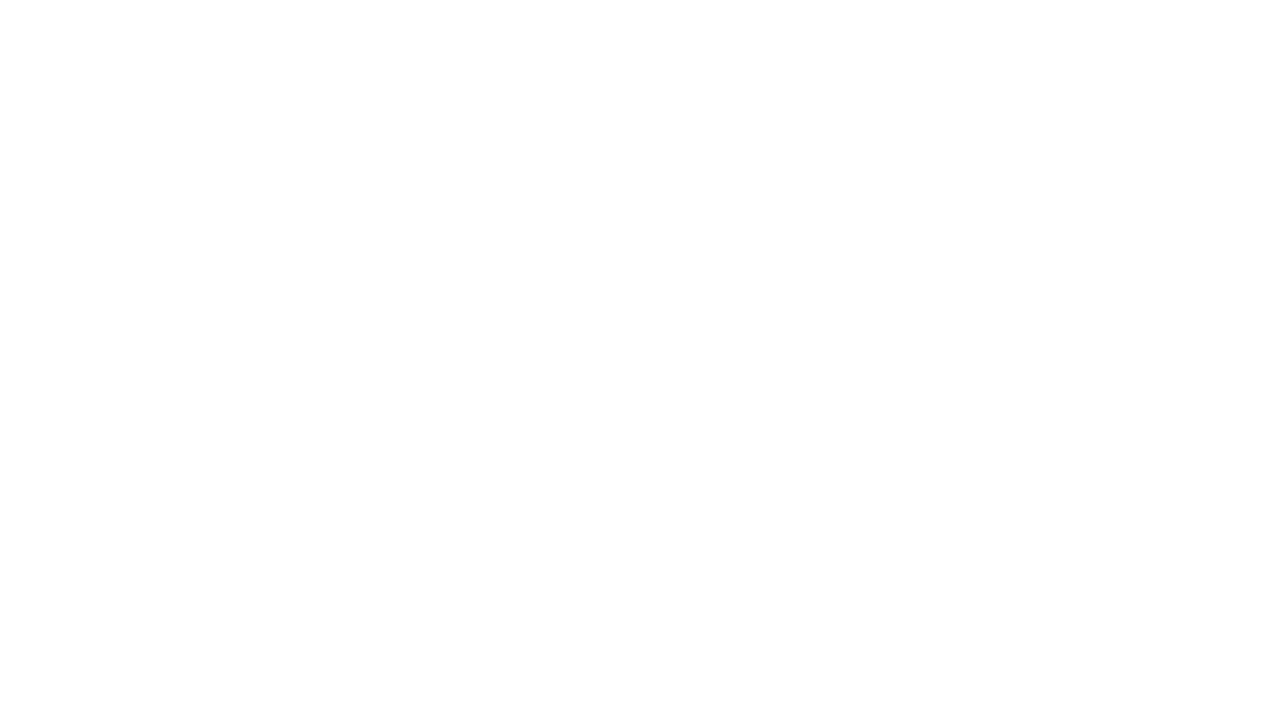

Navigated forward to login page
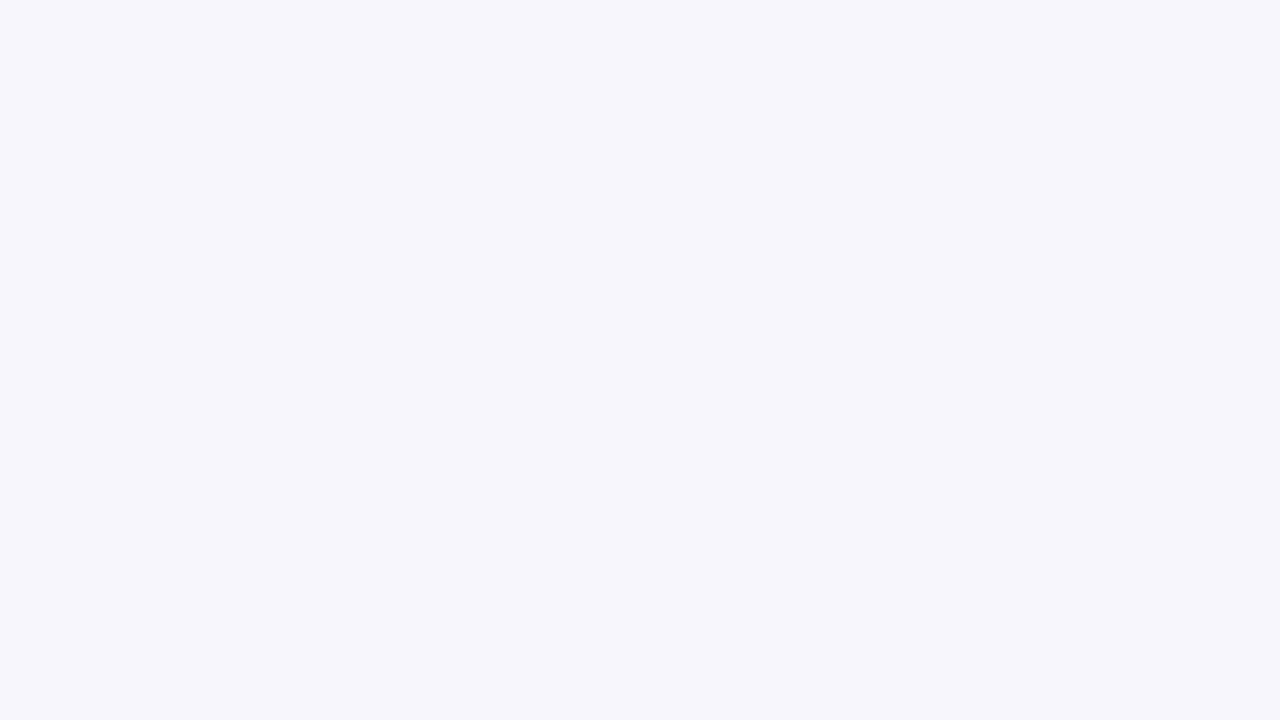

Waited 2 seconds after forward navigation
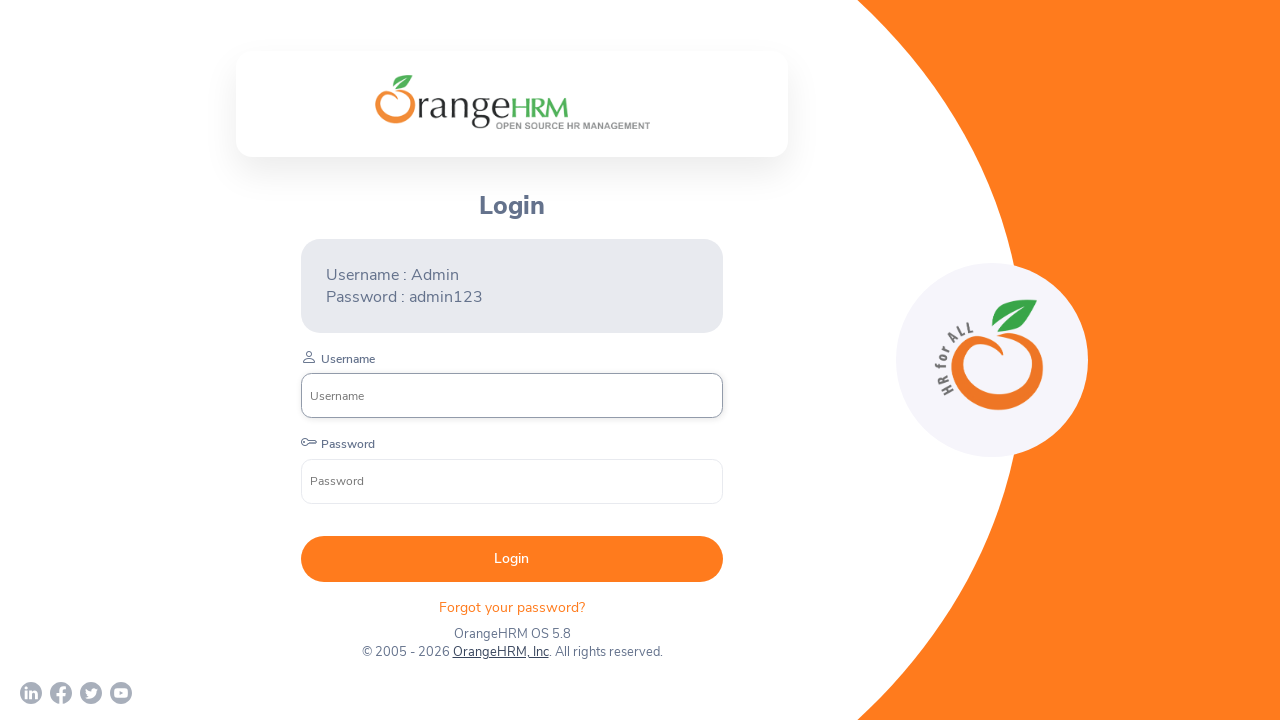

Refreshed the login page
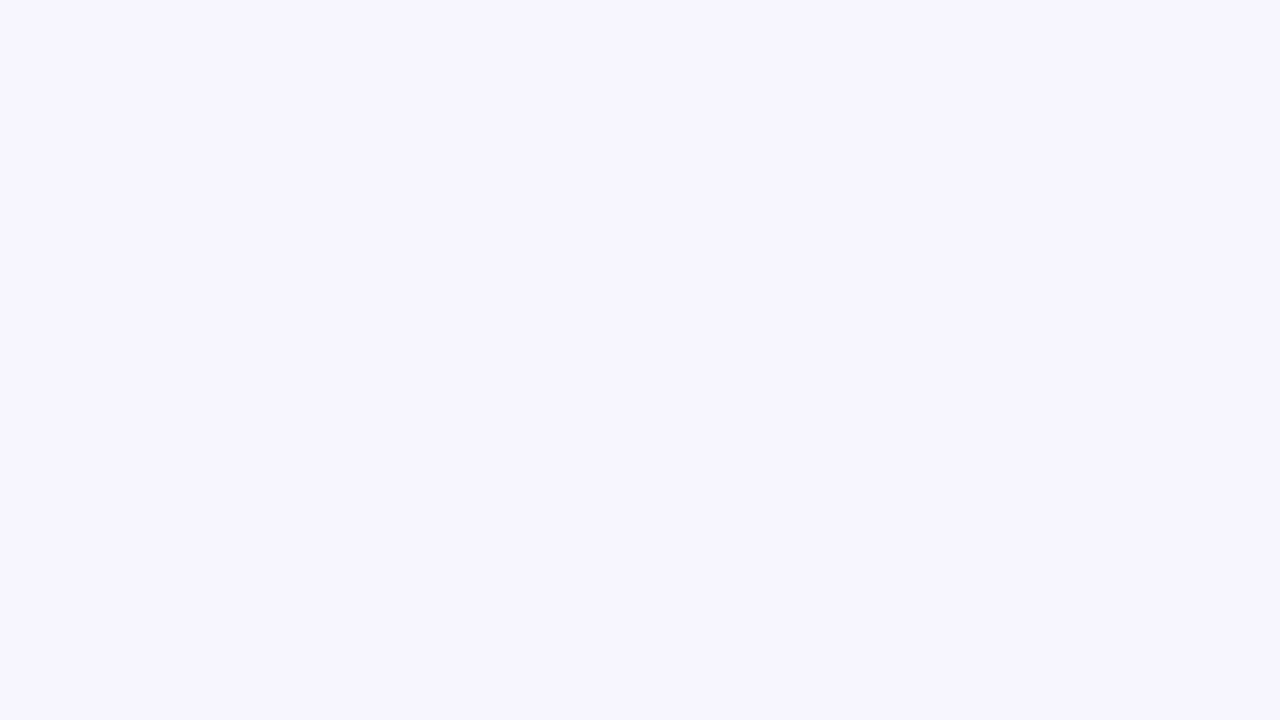

Login page reloaded (domcontentloaded)
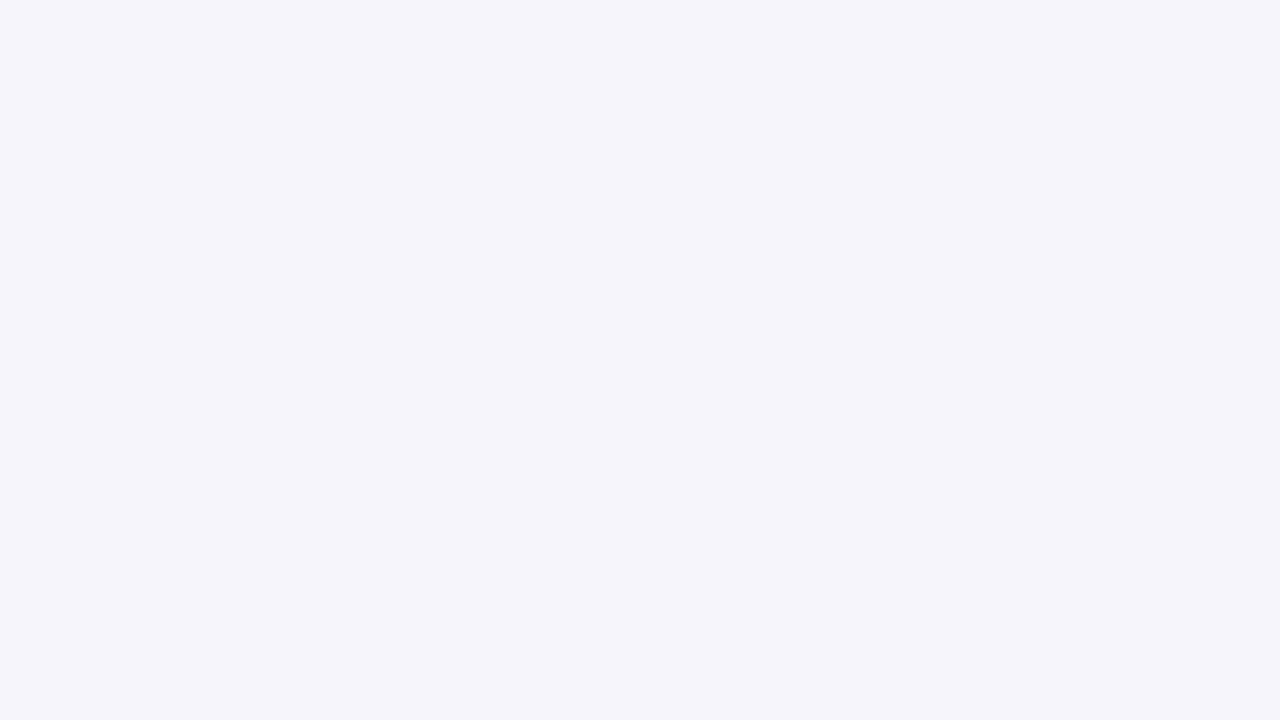

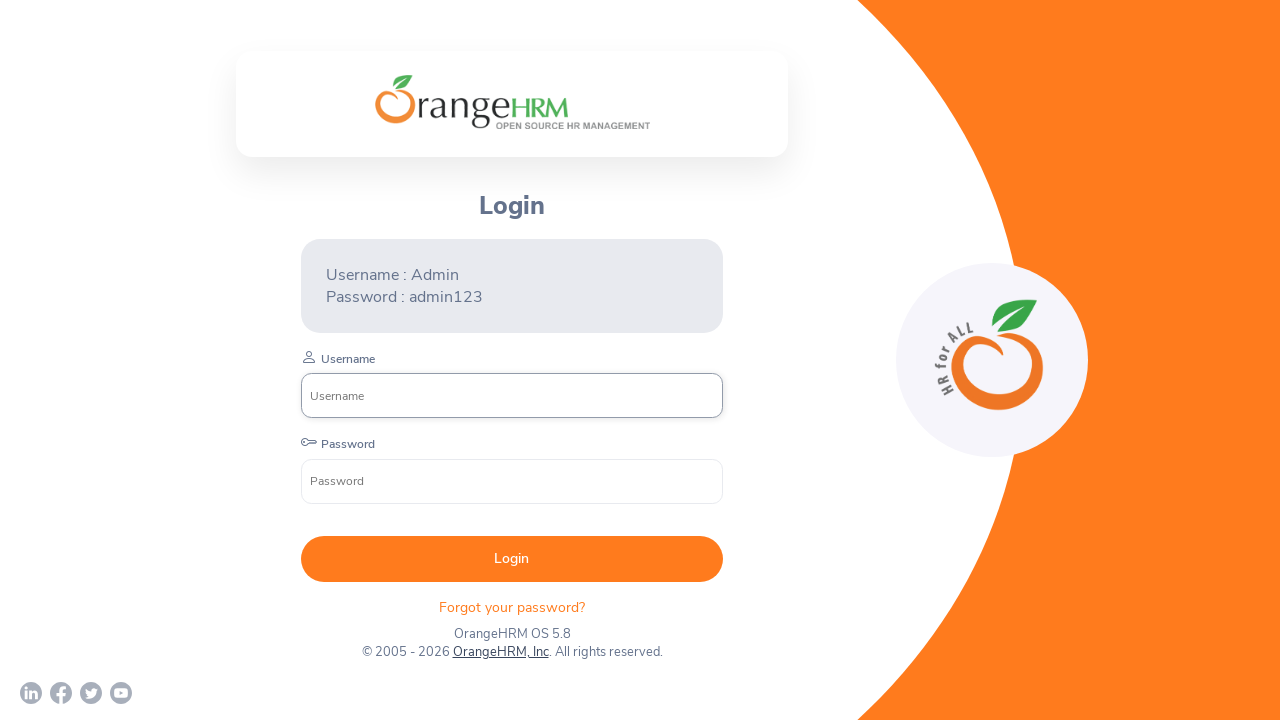